Tests navigation to the Page Object Model documentation page by clicking through Get Started and then the POM link

Starting URL: https://playwright.dev

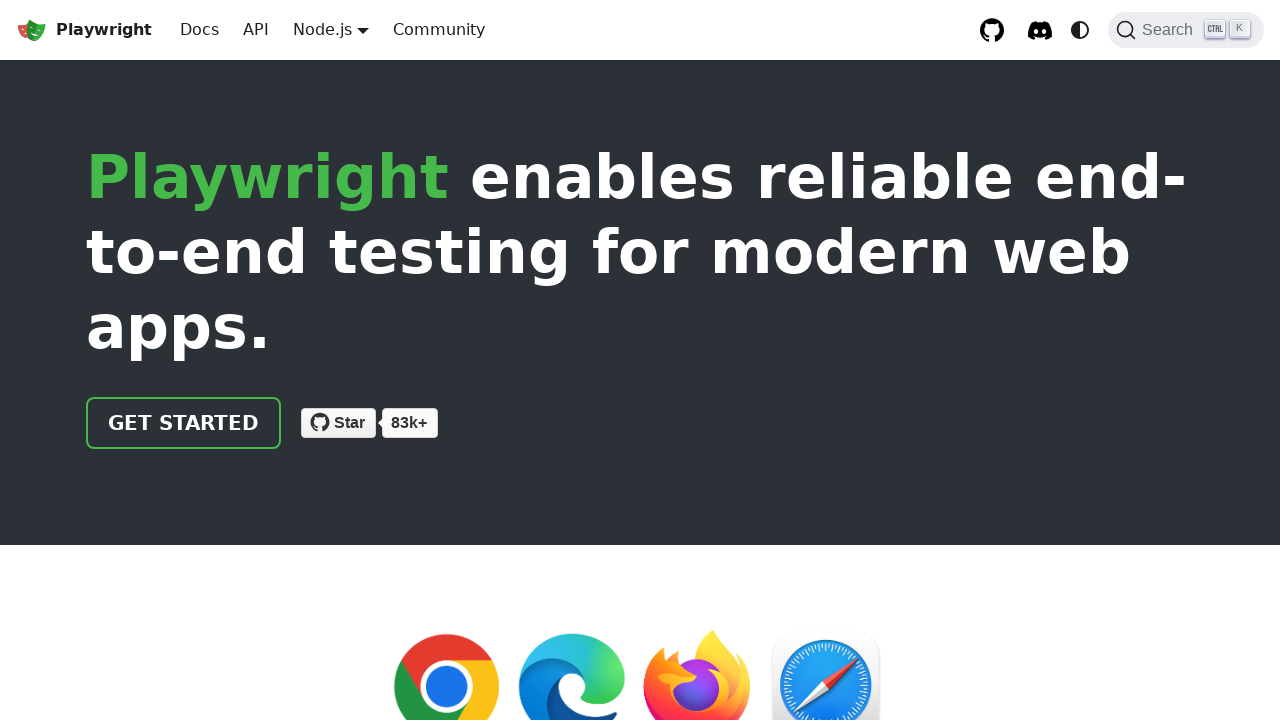

Clicked 'Get started' link at (184, 423) on a >> internal:has-text="Get started"i >> nth=0
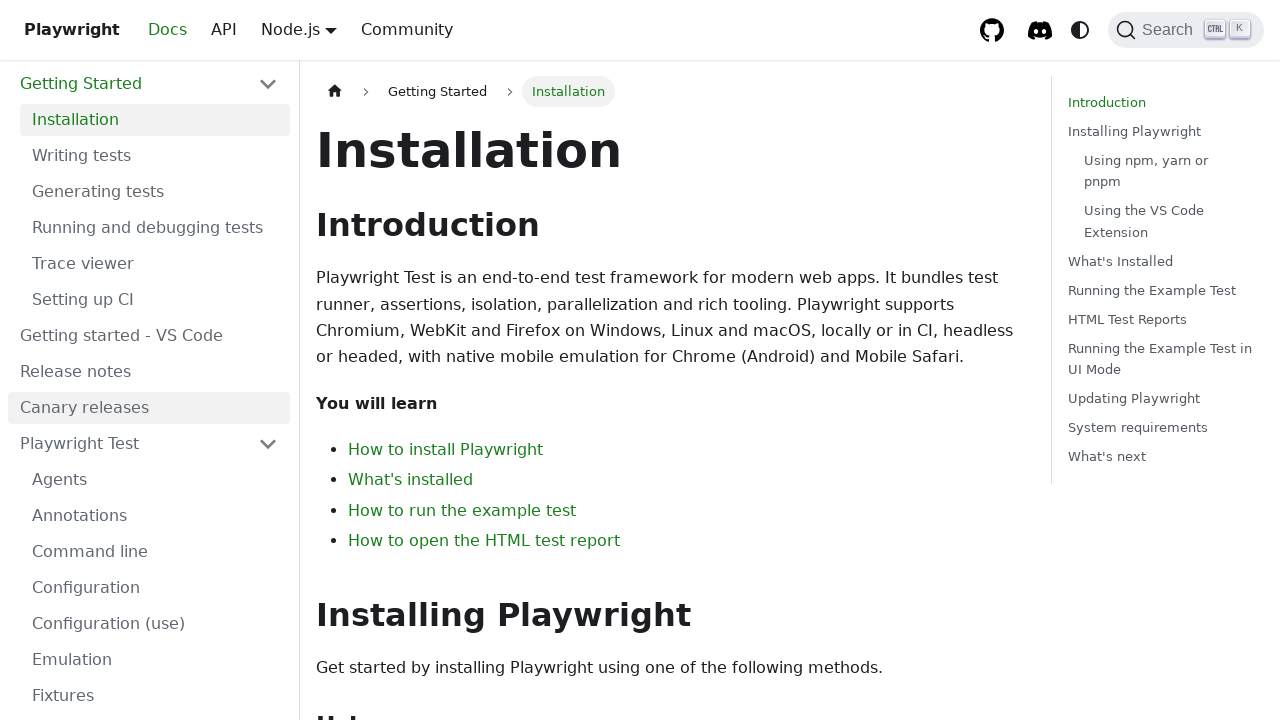

Installation header became visible
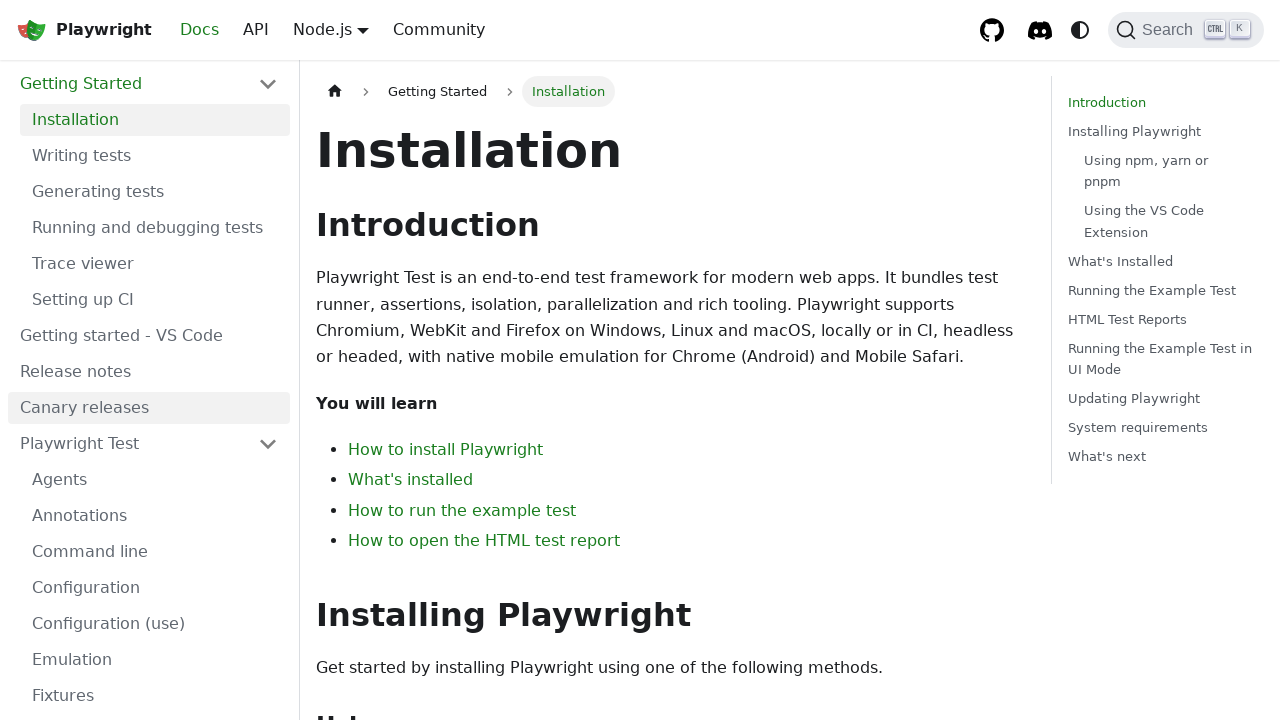

Clicked 'Page Object Models' link in Guides section at (155, 390) on li >> internal:has-text="Guides"i >> a >> internal:has-text="Page Object Models"
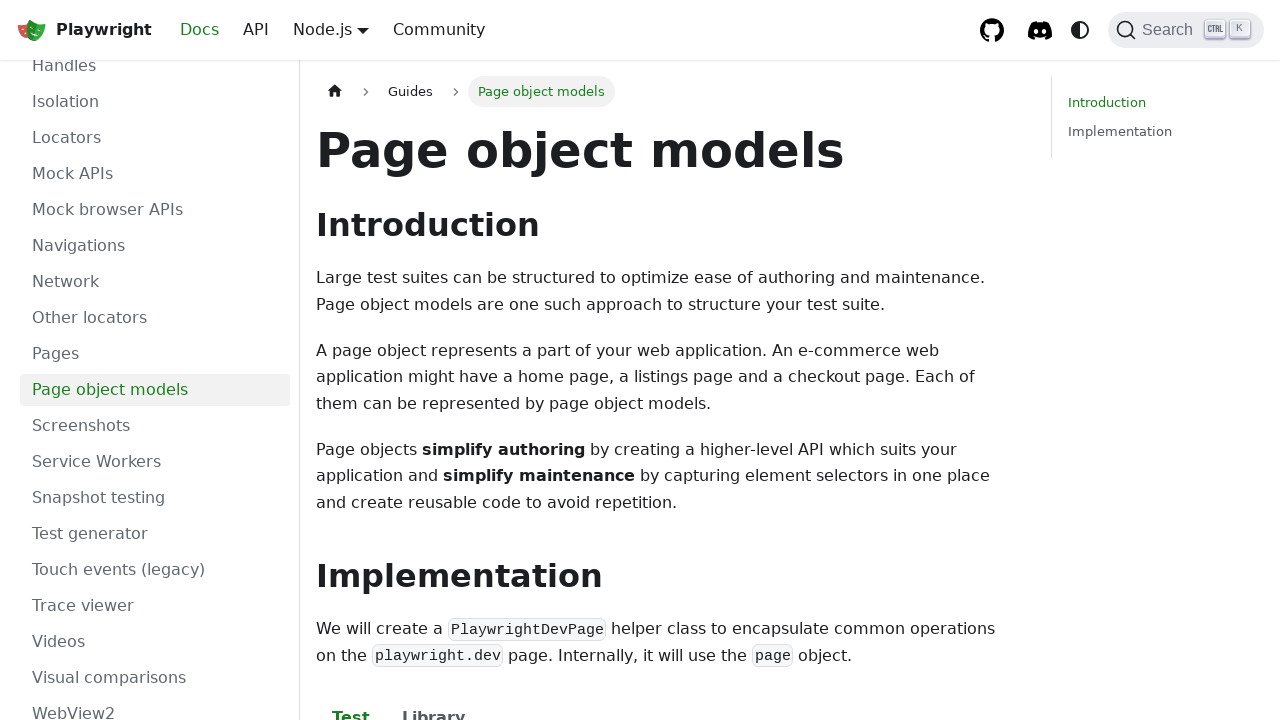

Page Object Model article content loaded
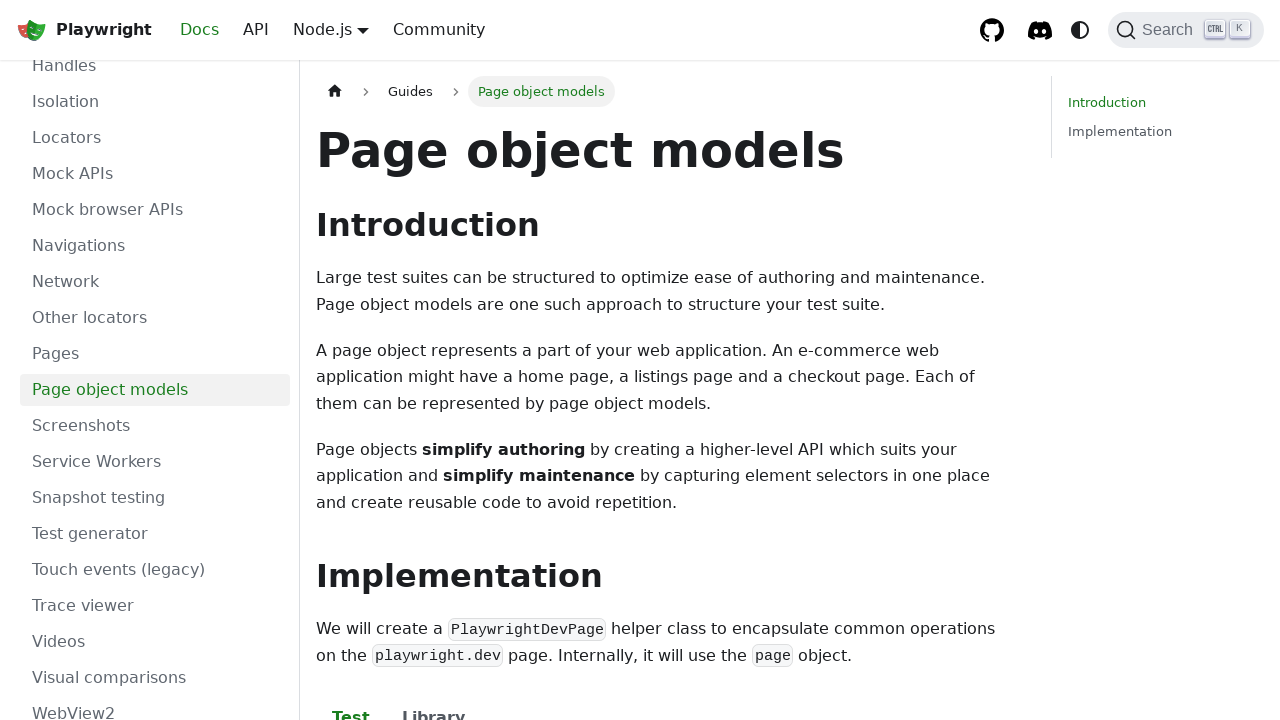

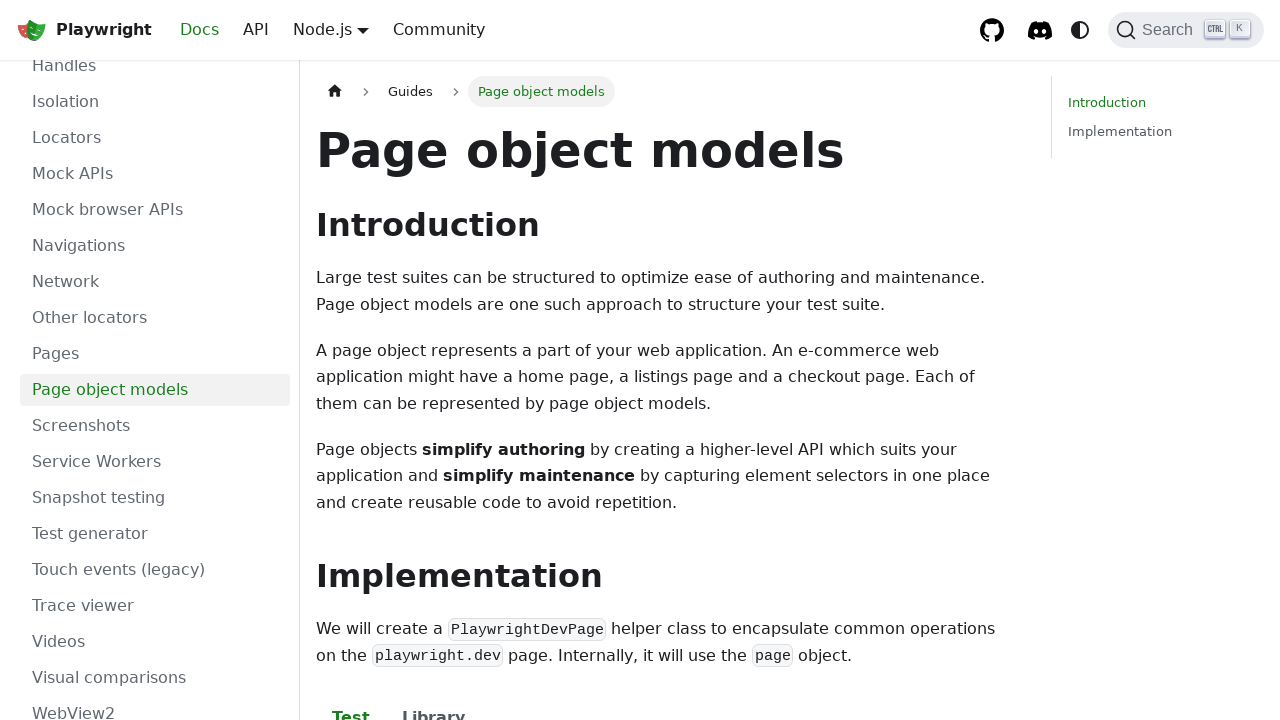